Verifies that the language switch button is displayed on the Moscow Metro route planner page

Starting URL: https://qa-metro.stand-2.praktikum-services.ru/

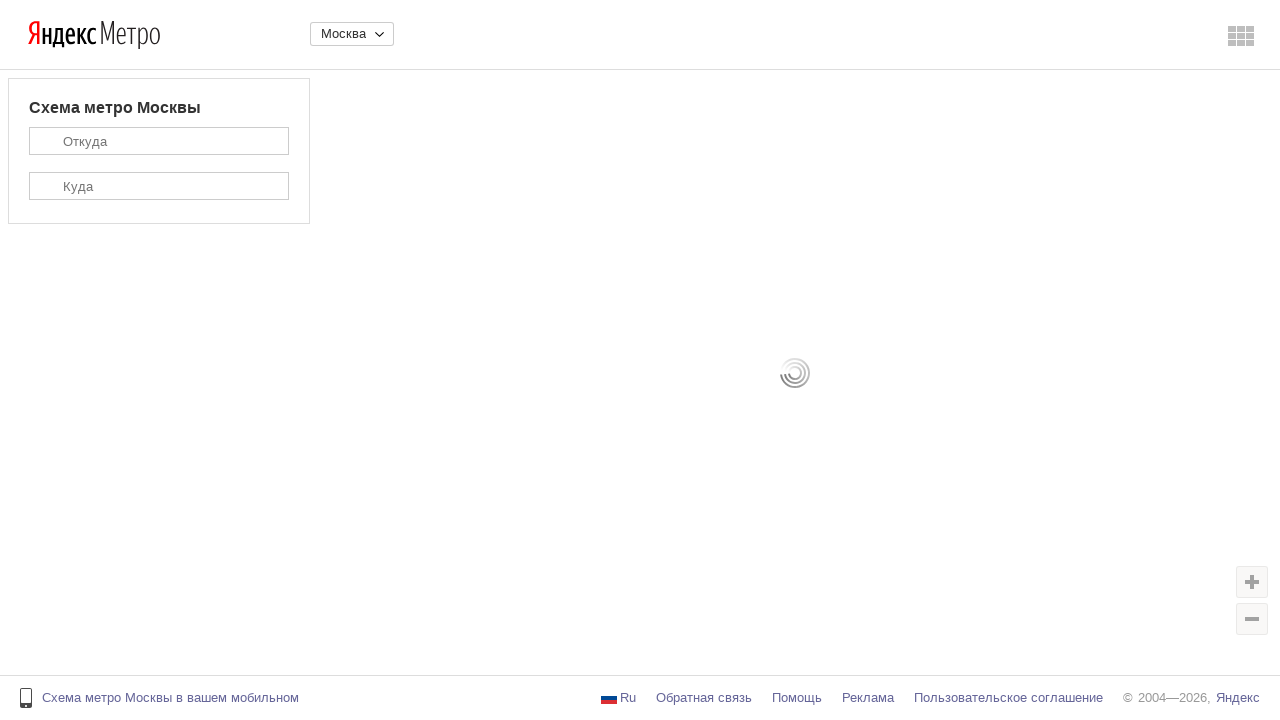

Navigated to Moscow Metro route planner page
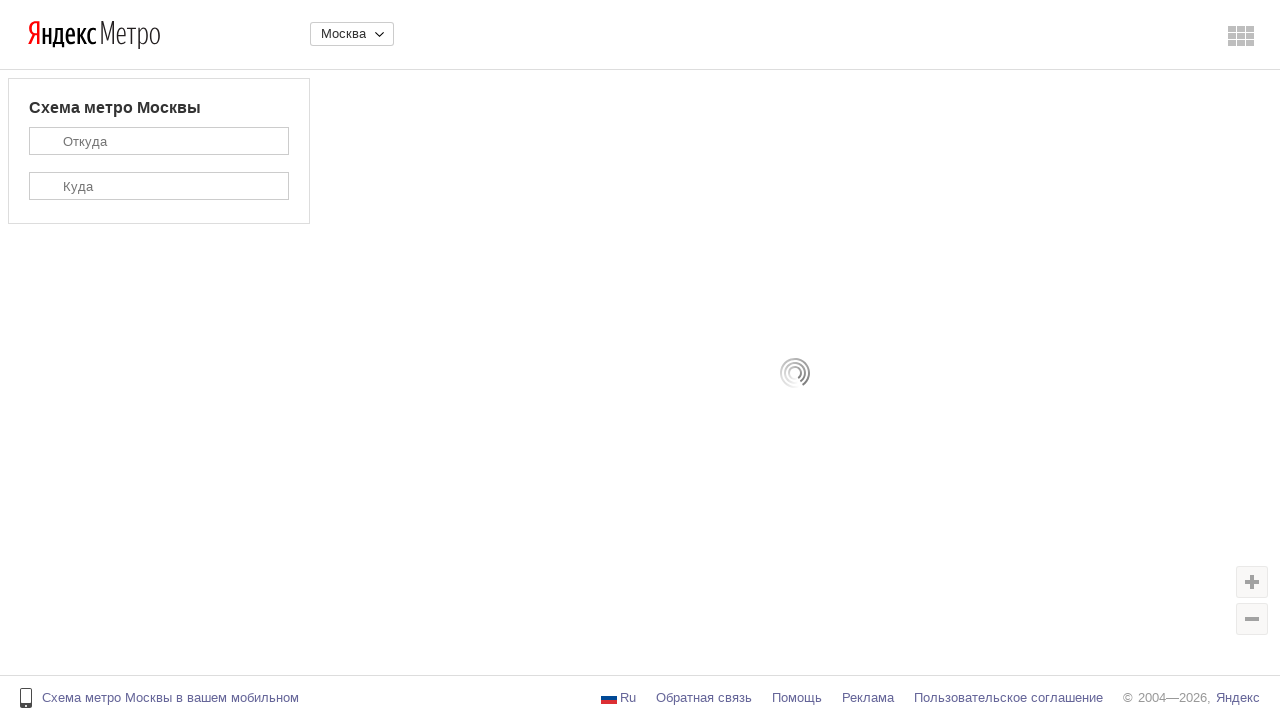

Located language switch button element
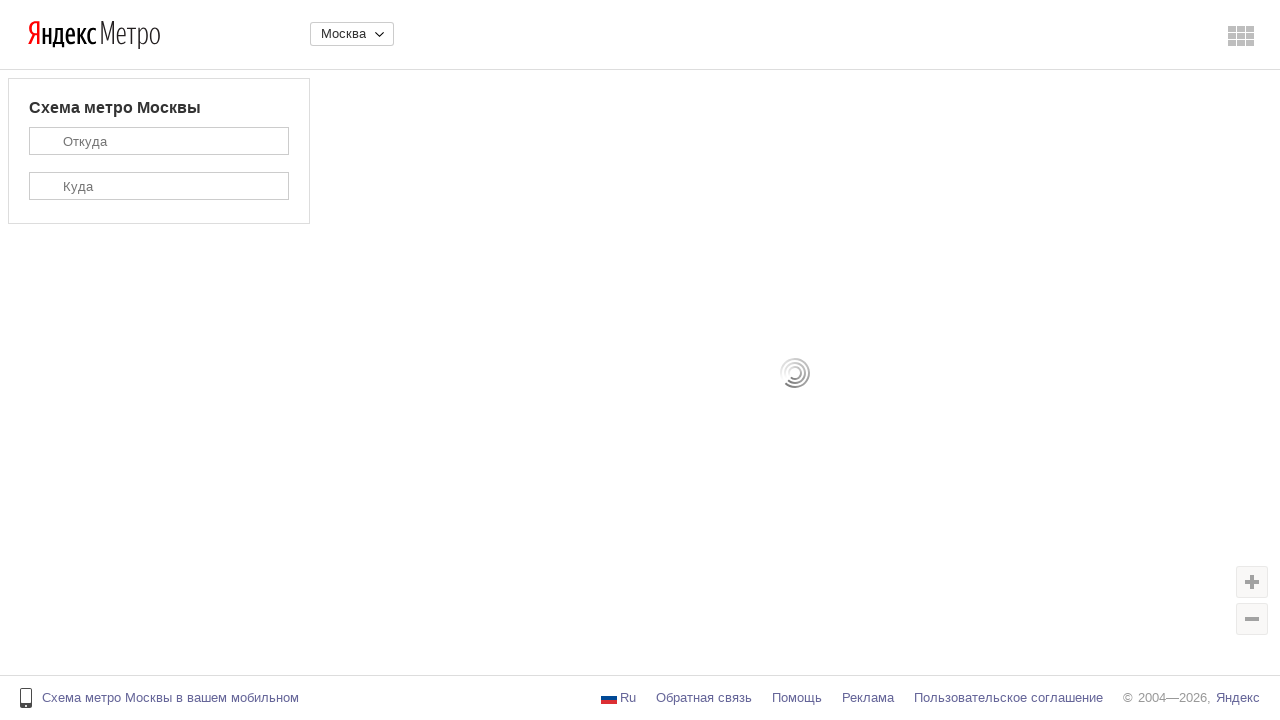

Language switch button became visible
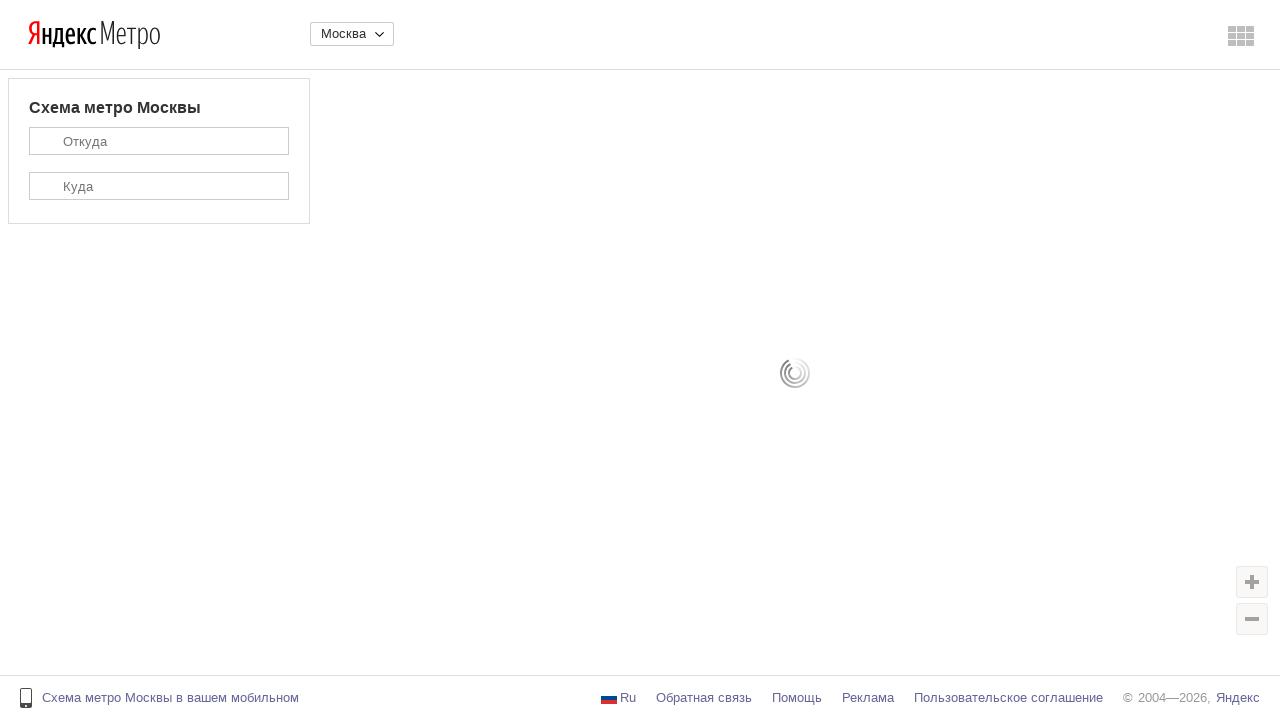

Verified that language switch button is displayed
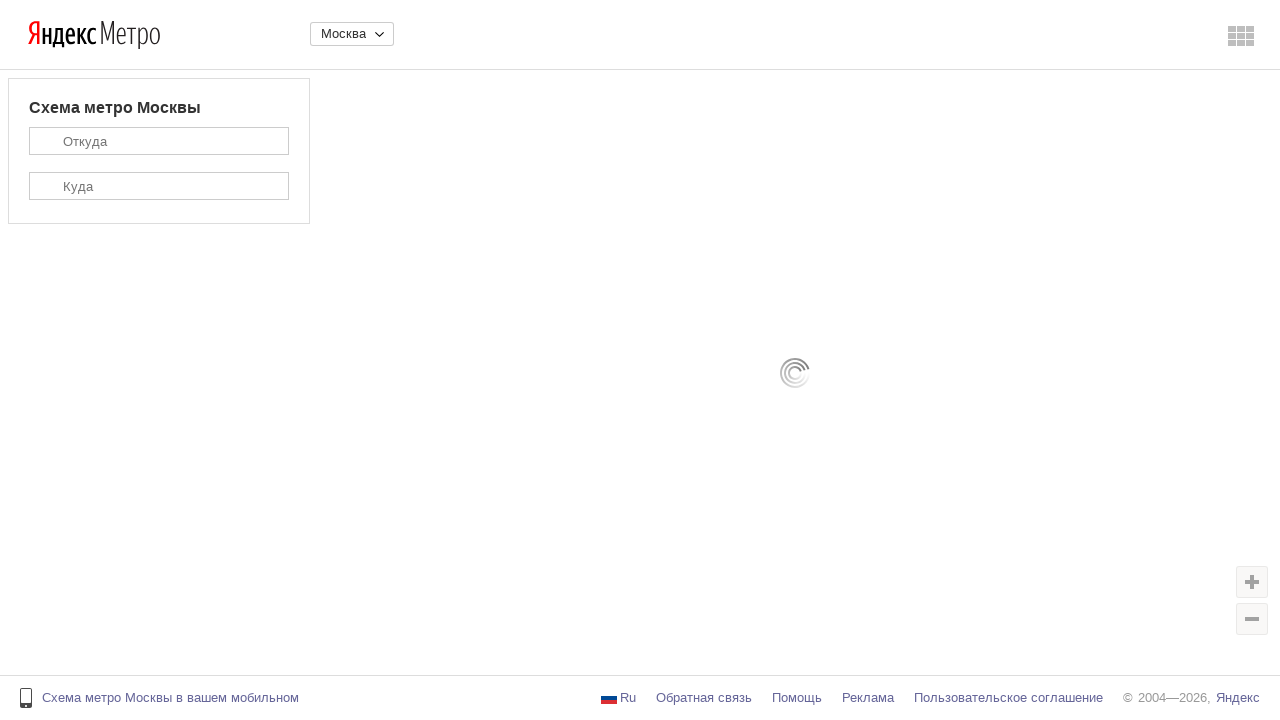

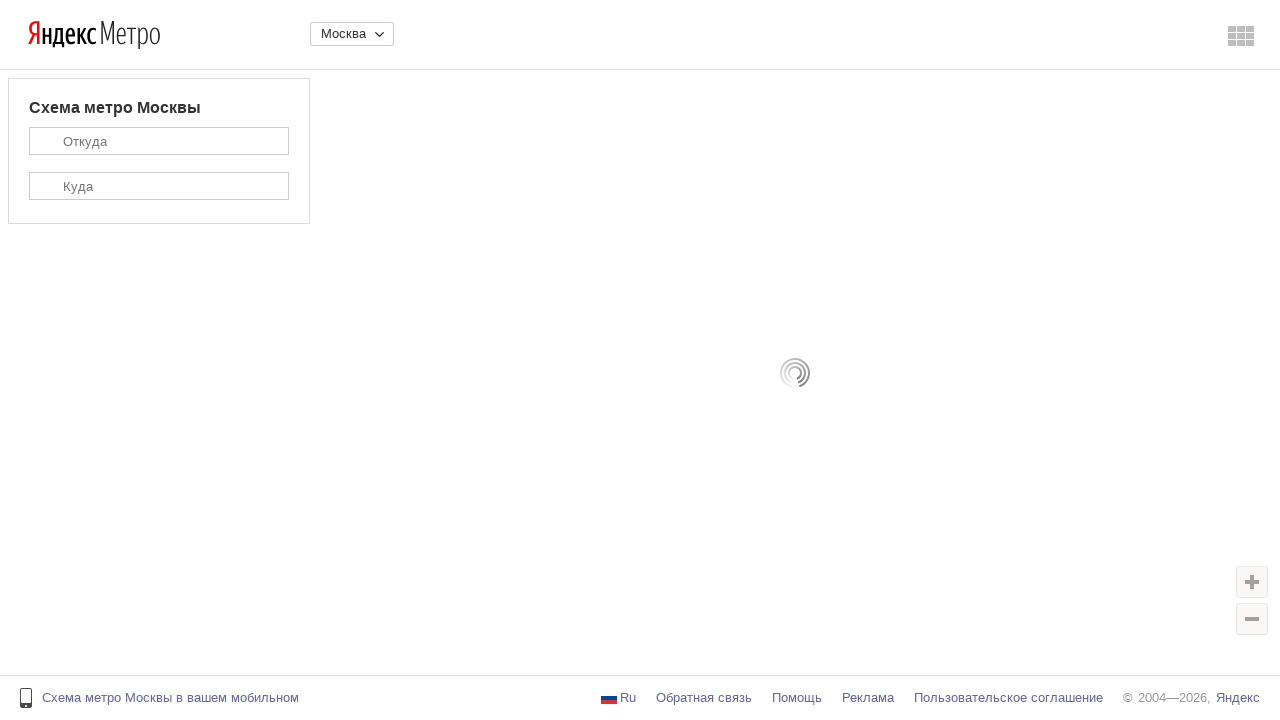